Navigates to the test page and clicks the female radio button

Starting URL: https://omayo.blogspot.com/

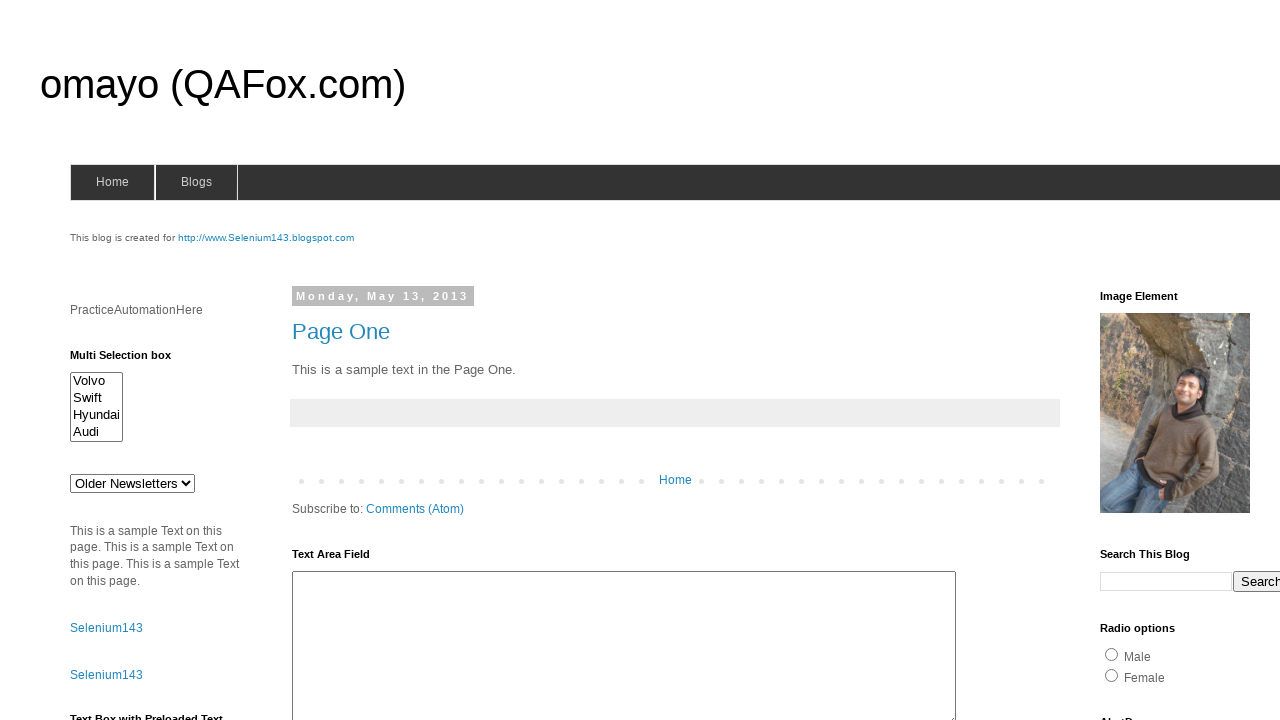

Clicked the female radio button at (1112, 675) on input[value='female']
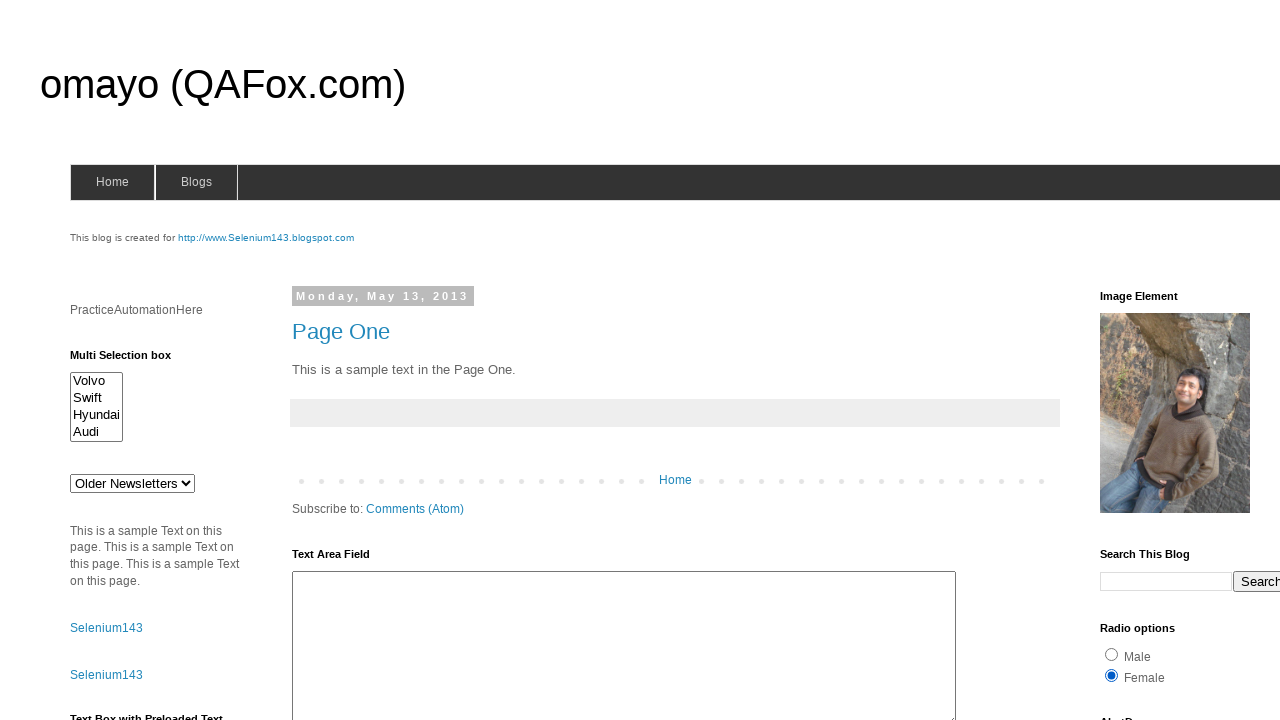

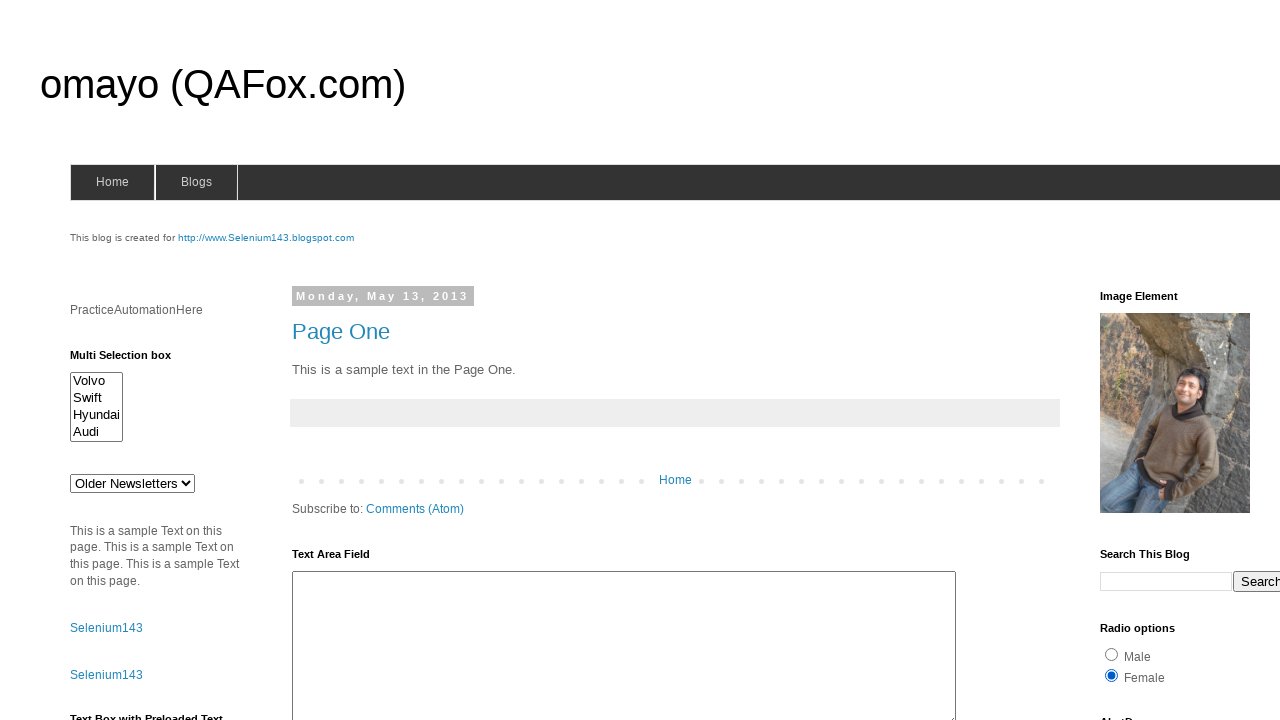